Navigates to bigmir.net website and waits for the page to load

Starting URL: http://www.bigmir.net

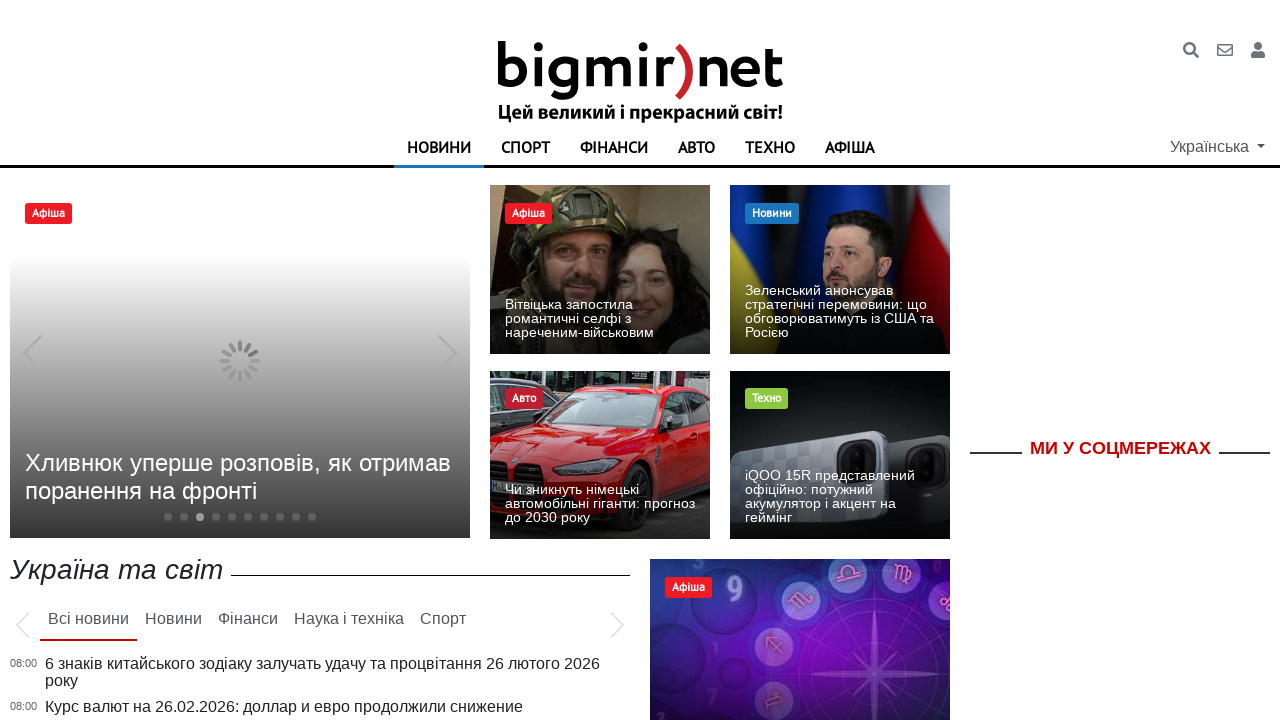

Navigated to bigmir.net website
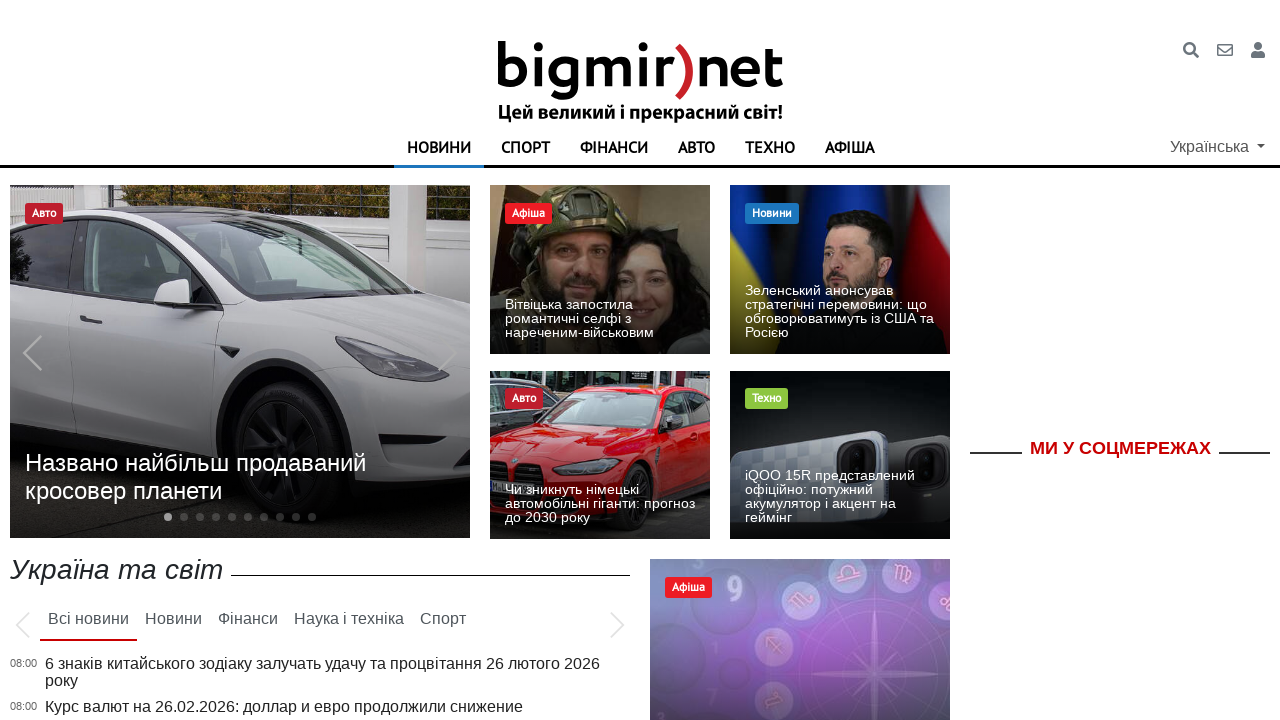

Waited for page to load completely
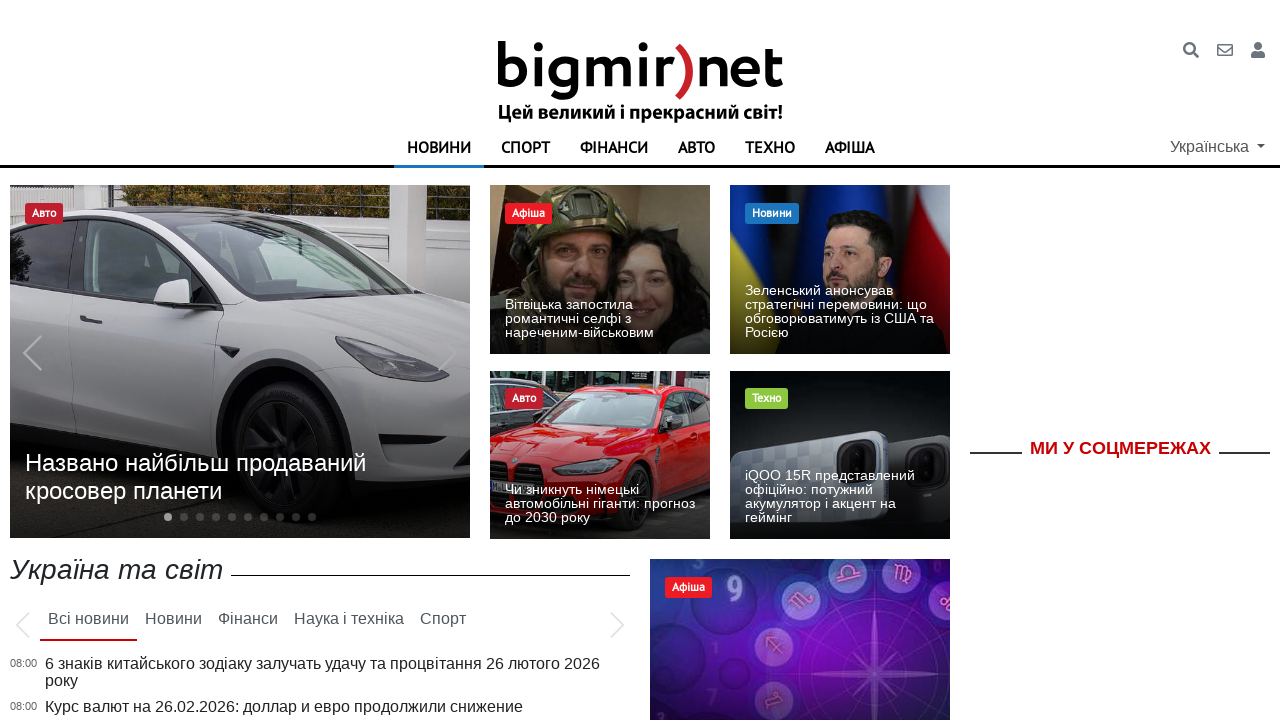

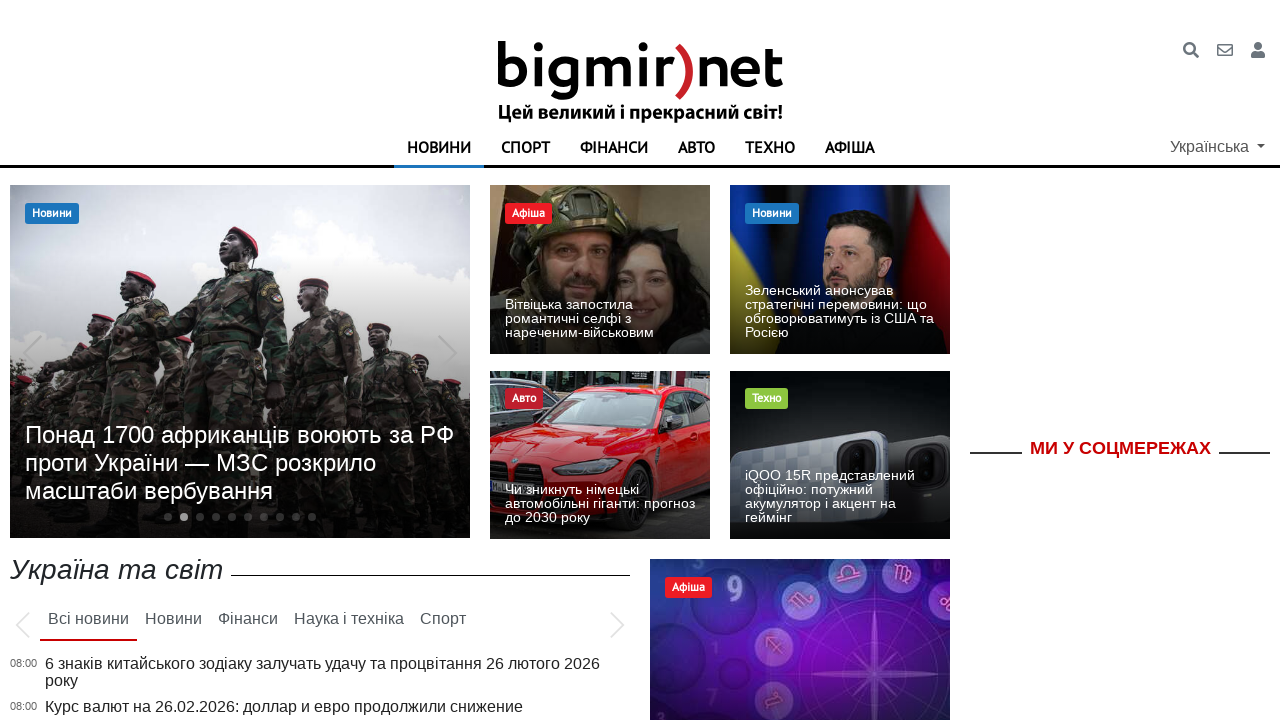